Tests window handle operations using a helper method approach to switch between original and newly opened windows while verifying page titles.

Starting URL: https://the-internet.herokuapp.com/windows

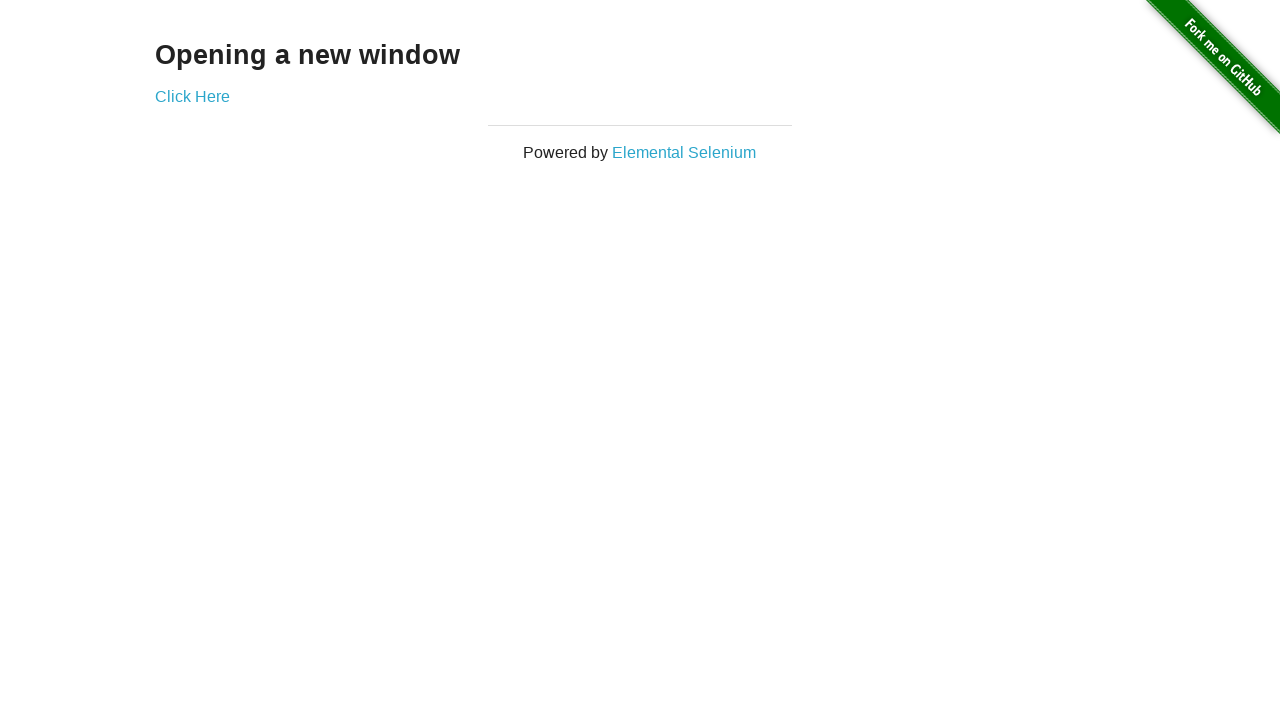

Retrieved heading text from first page
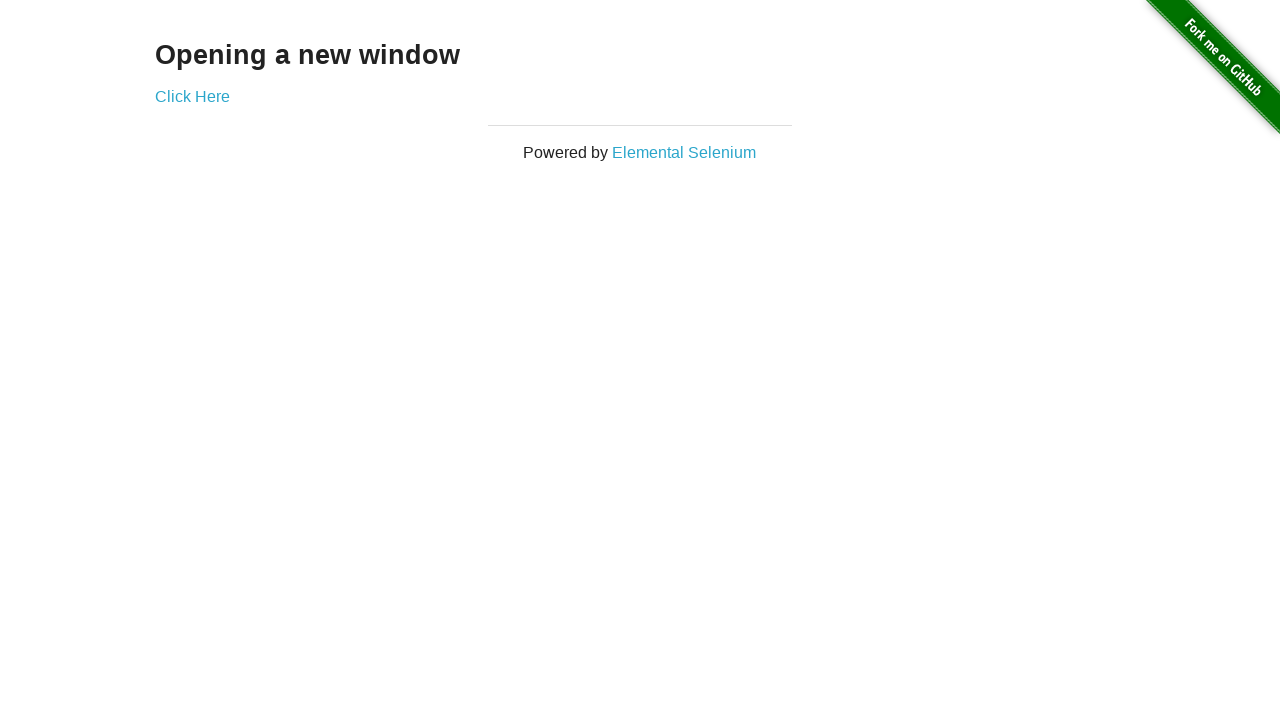

Verified heading text is 'Opening a new window'
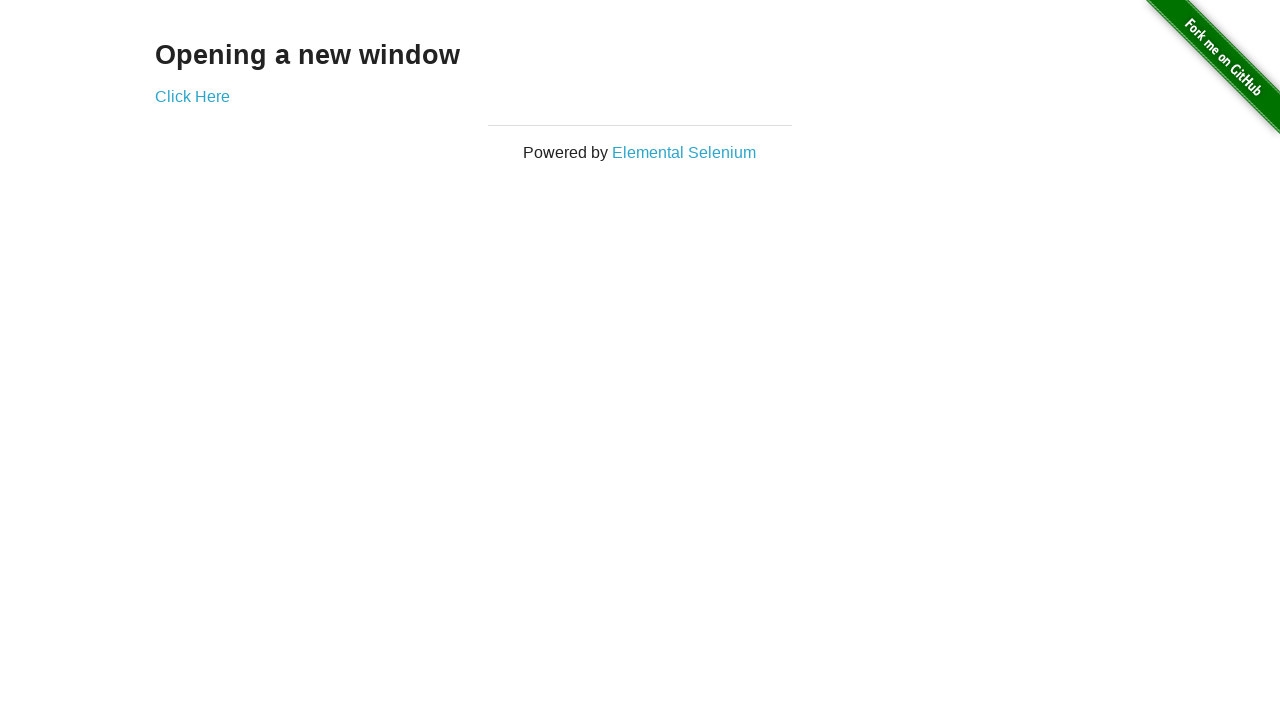

Verified first page title is 'The Internet'
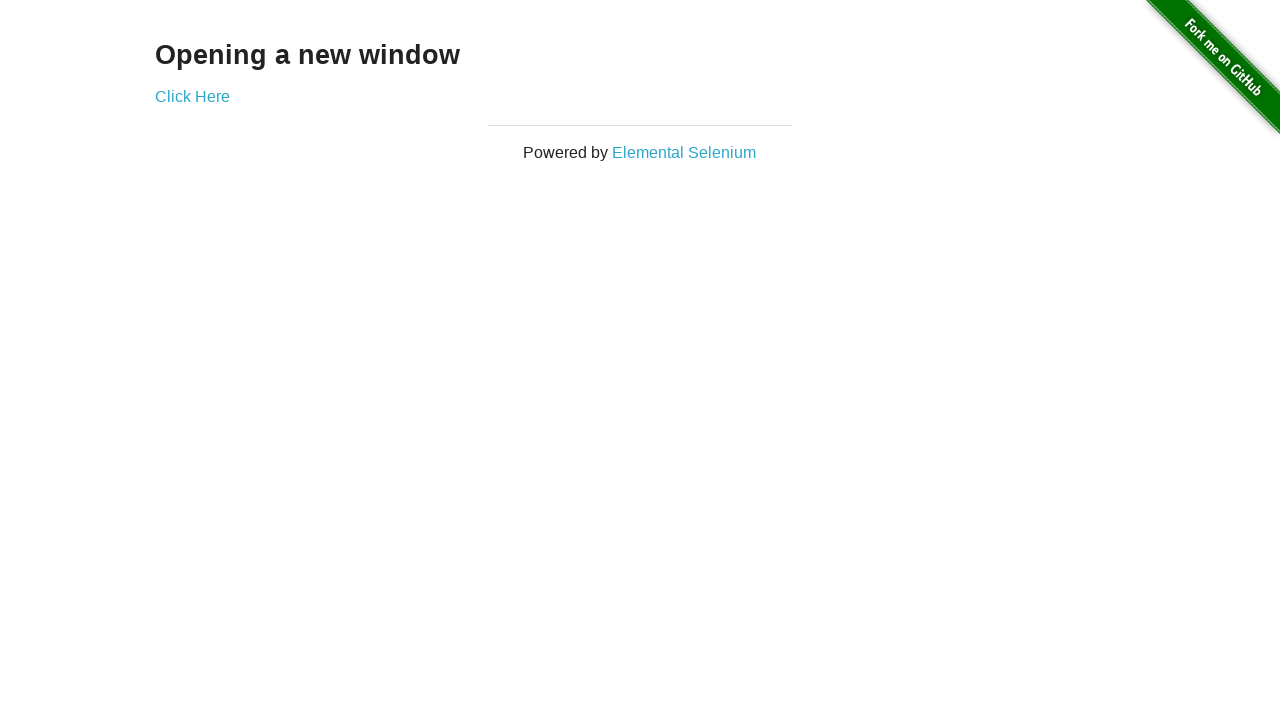

Clicked 'Click Here' button to open new window at (192, 96) on (//a)[2]
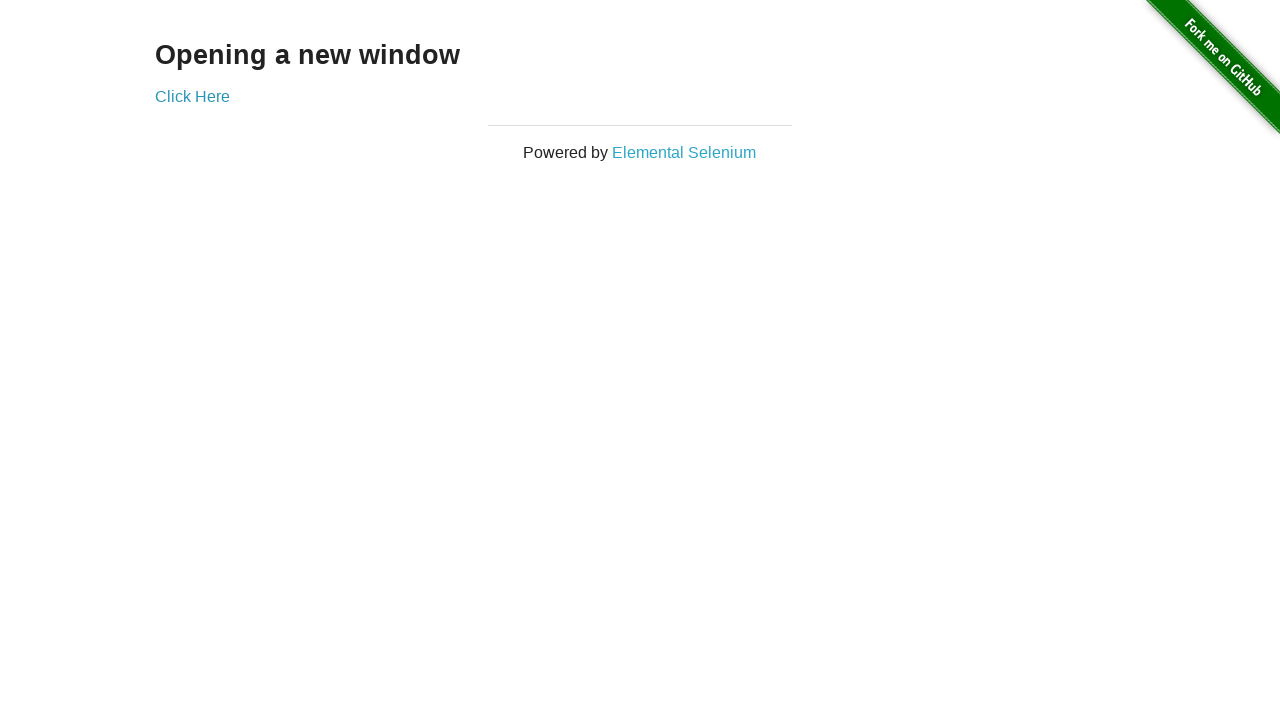

New window loaded and ready
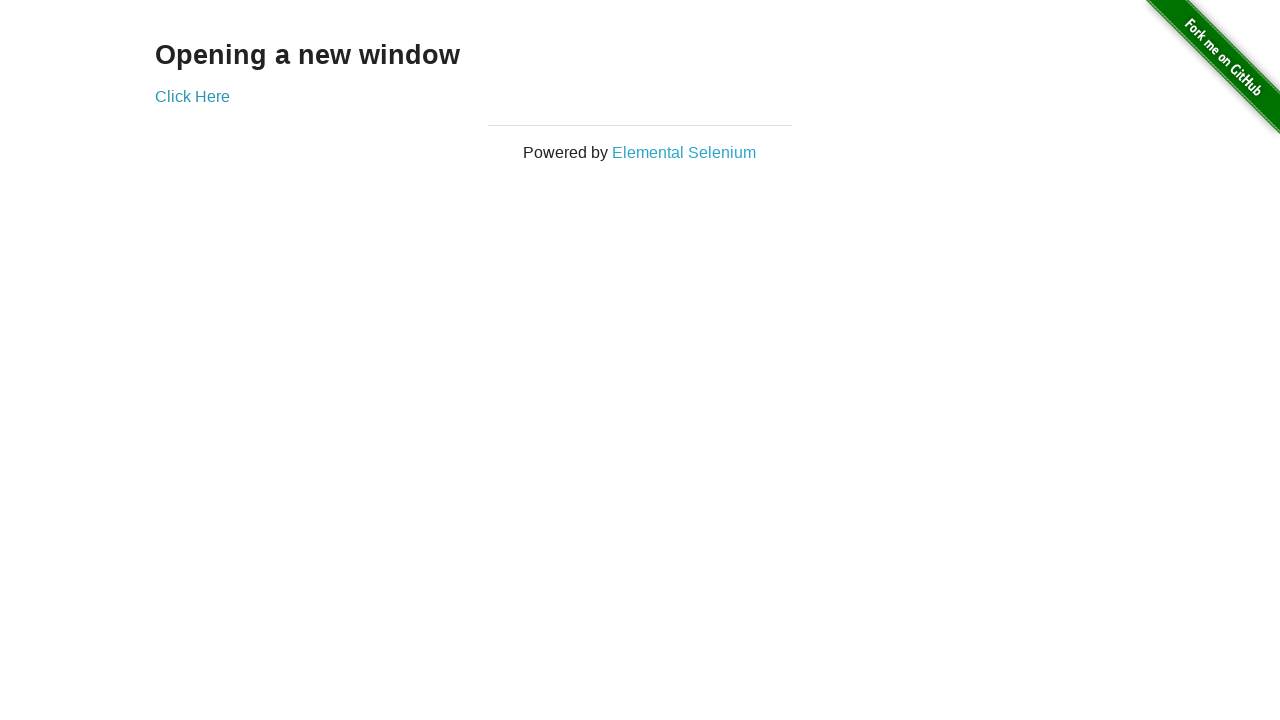

Verified new window title is 'New Window'
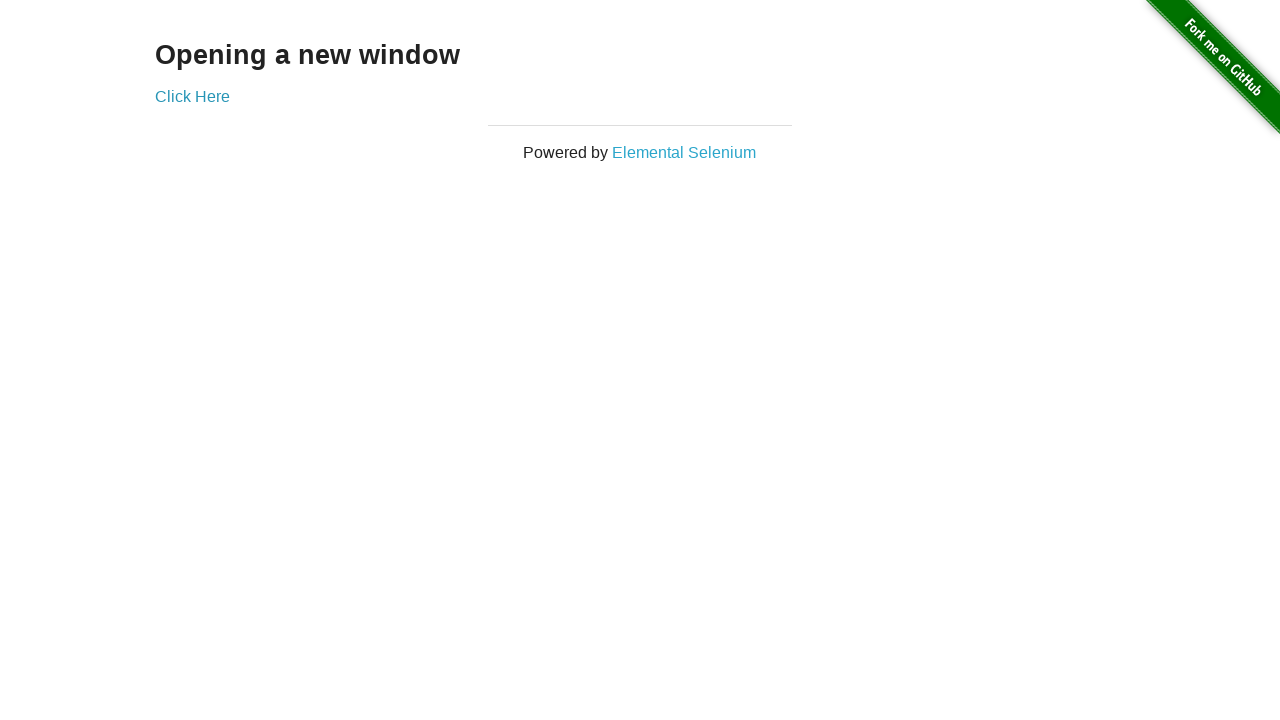

Switched back to first page
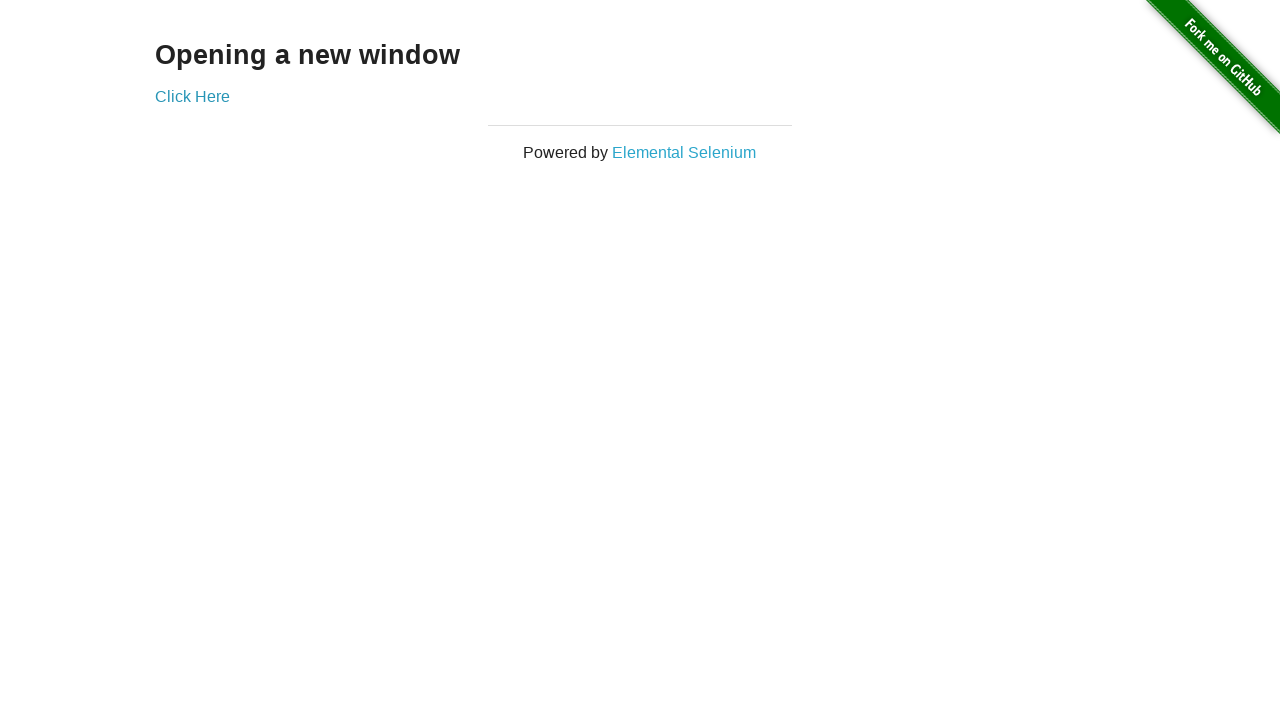

Verified first page title is 'The Internet' after switch
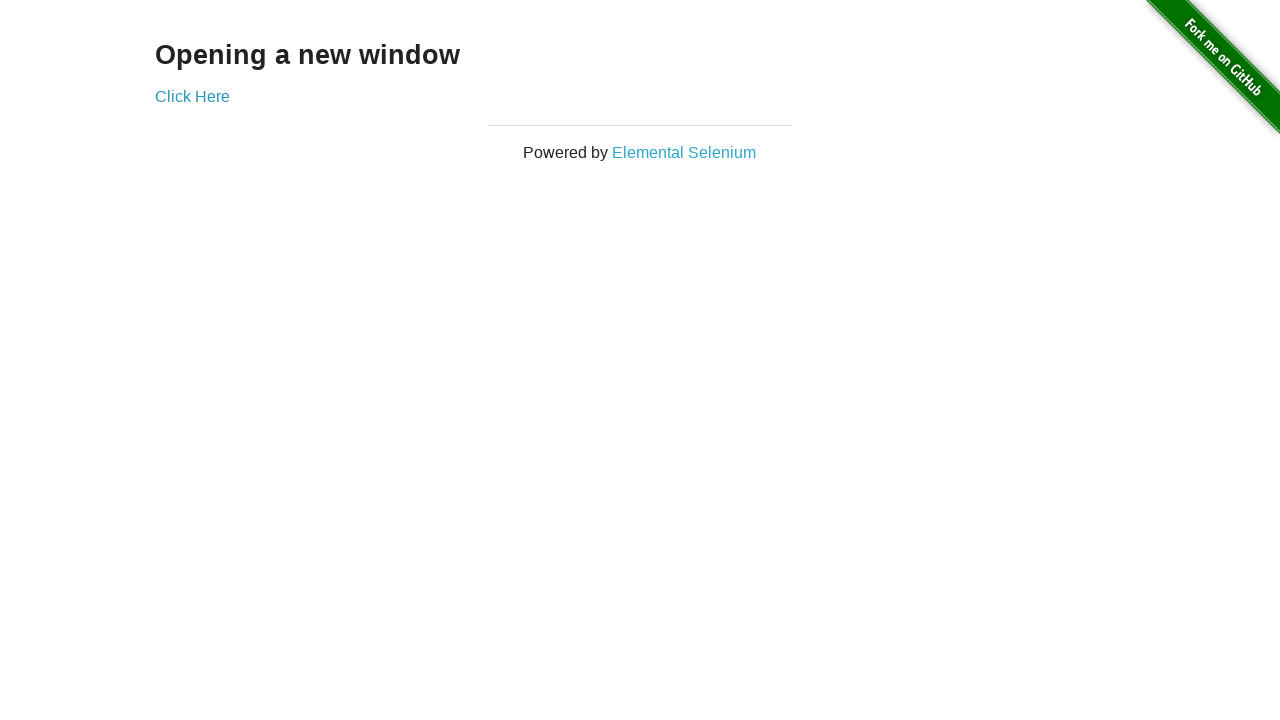

Switched to new window
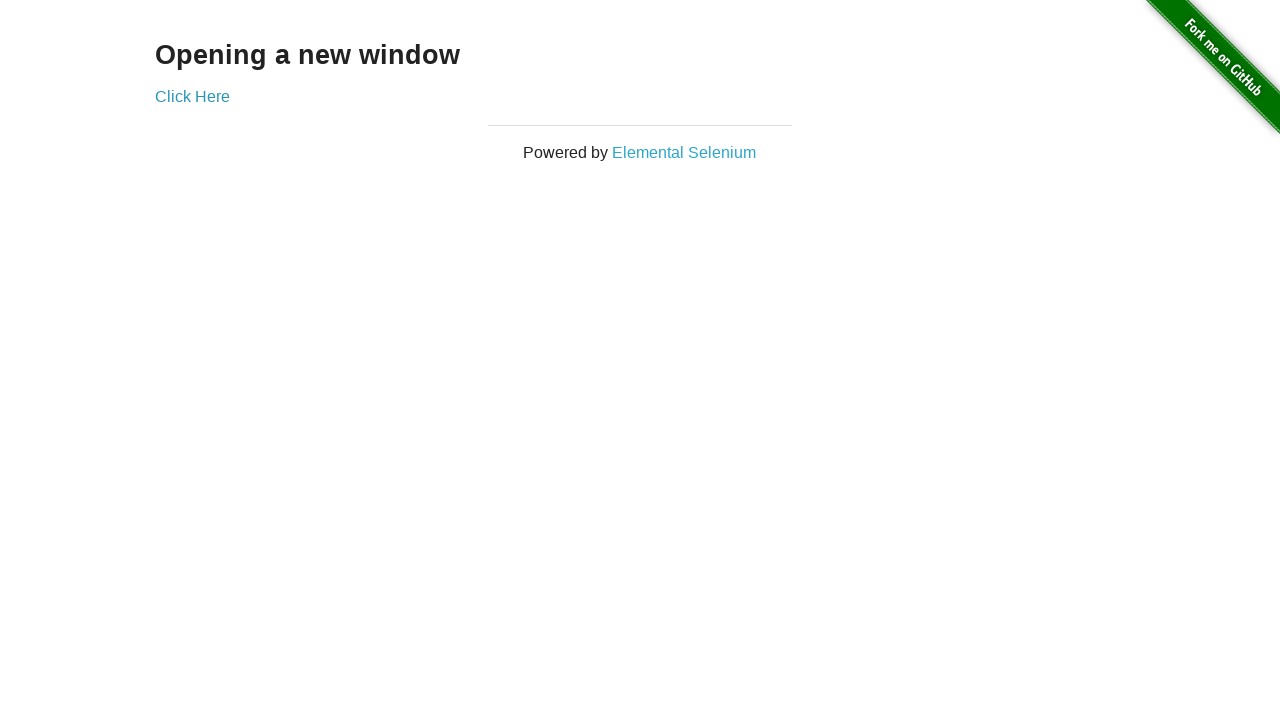

Switched back to first page again
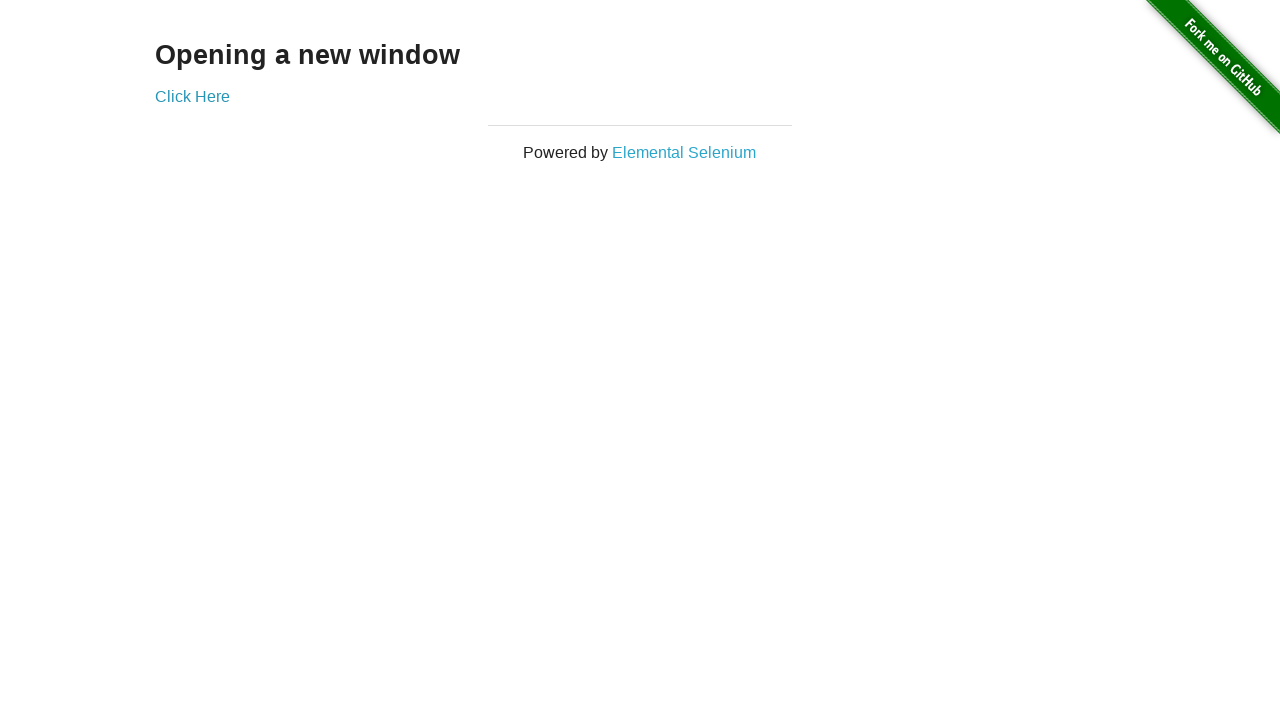

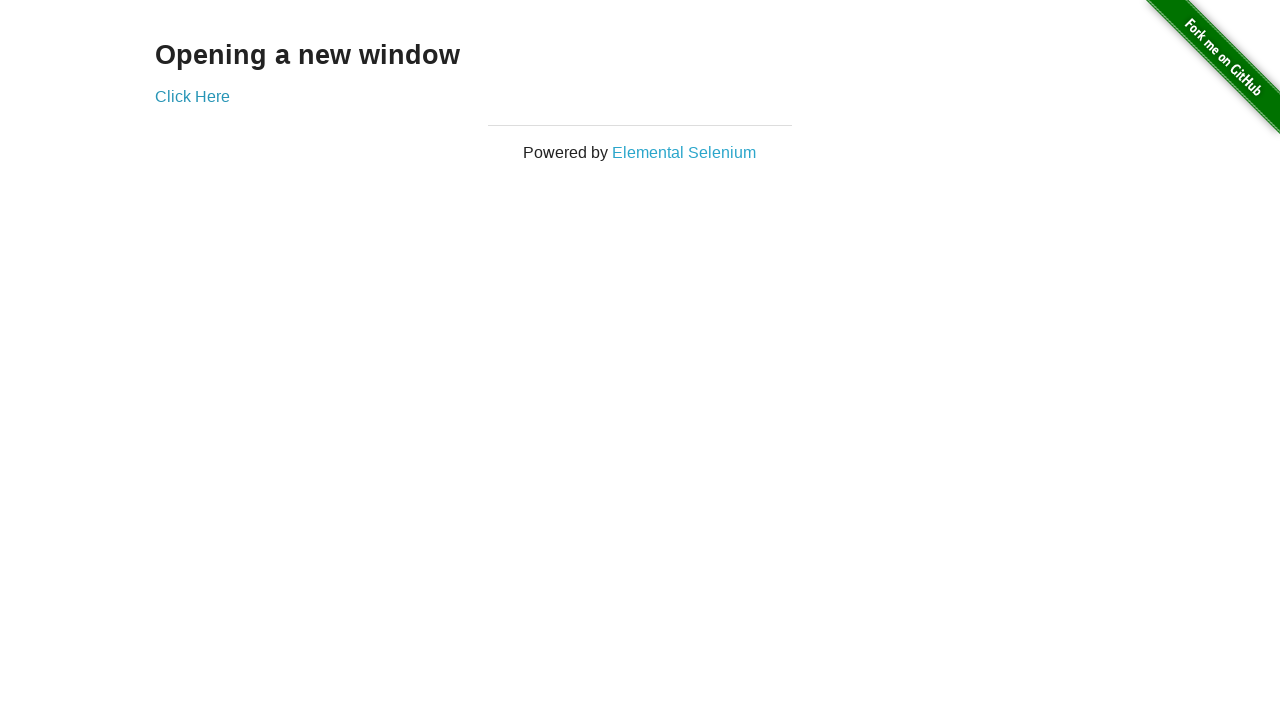